Tests Hotwire flight search by selecting the Flights tab and entering a departure airport (LAX) in the search field. The script demonstrates navigation to the flights booking section.

Starting URL: https://www.hotwire.com/

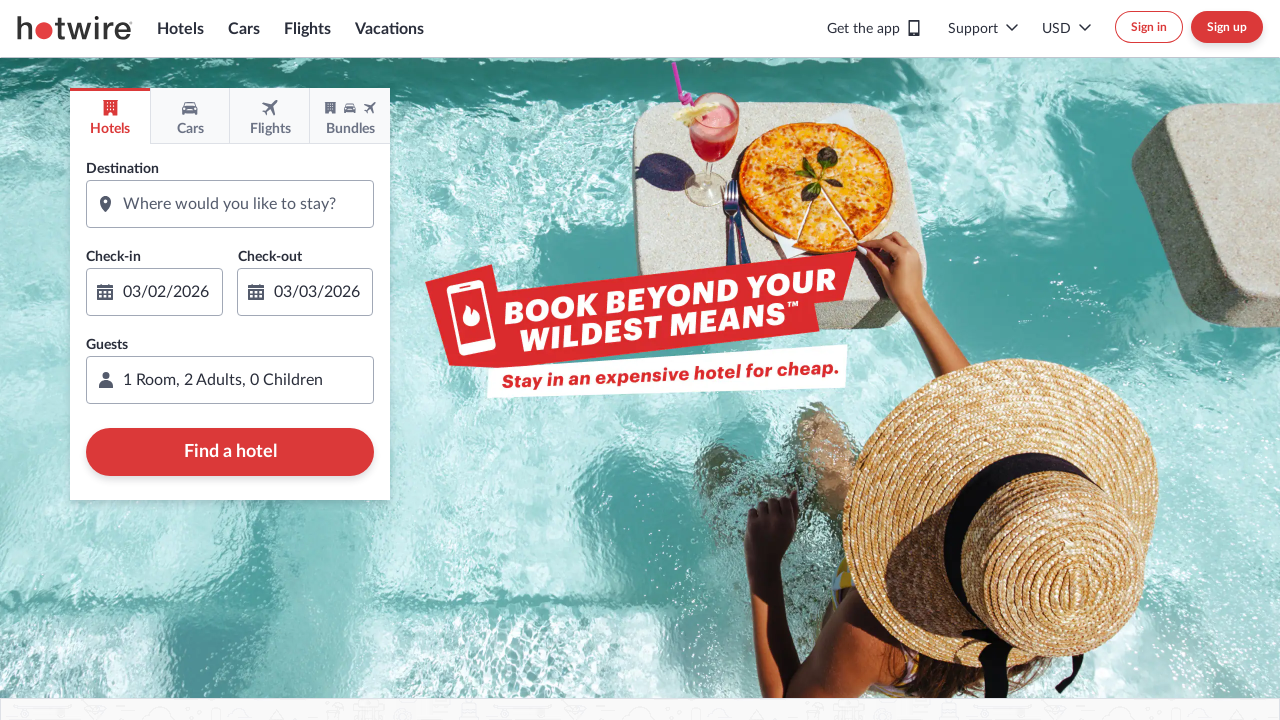

Double-clicked on the Flights tab to activate it at (270, 116) on div[data-bdd='farefinder-option-flights']
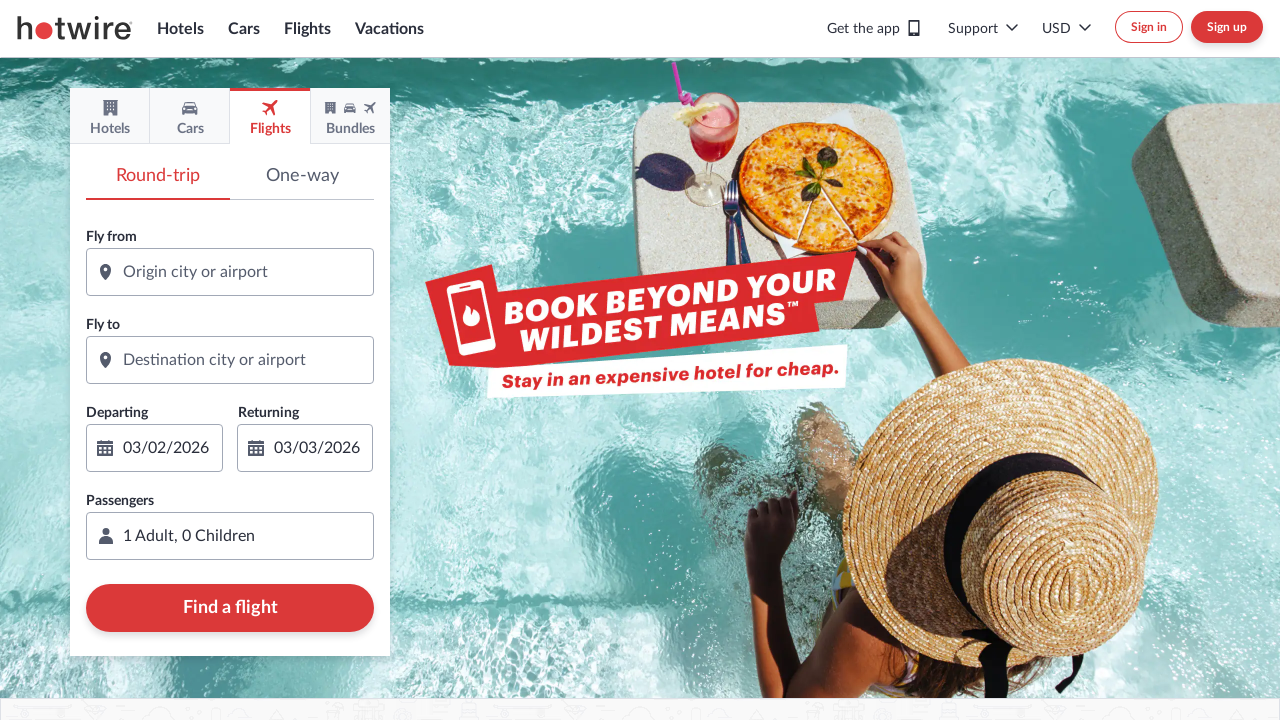

Search field became visible
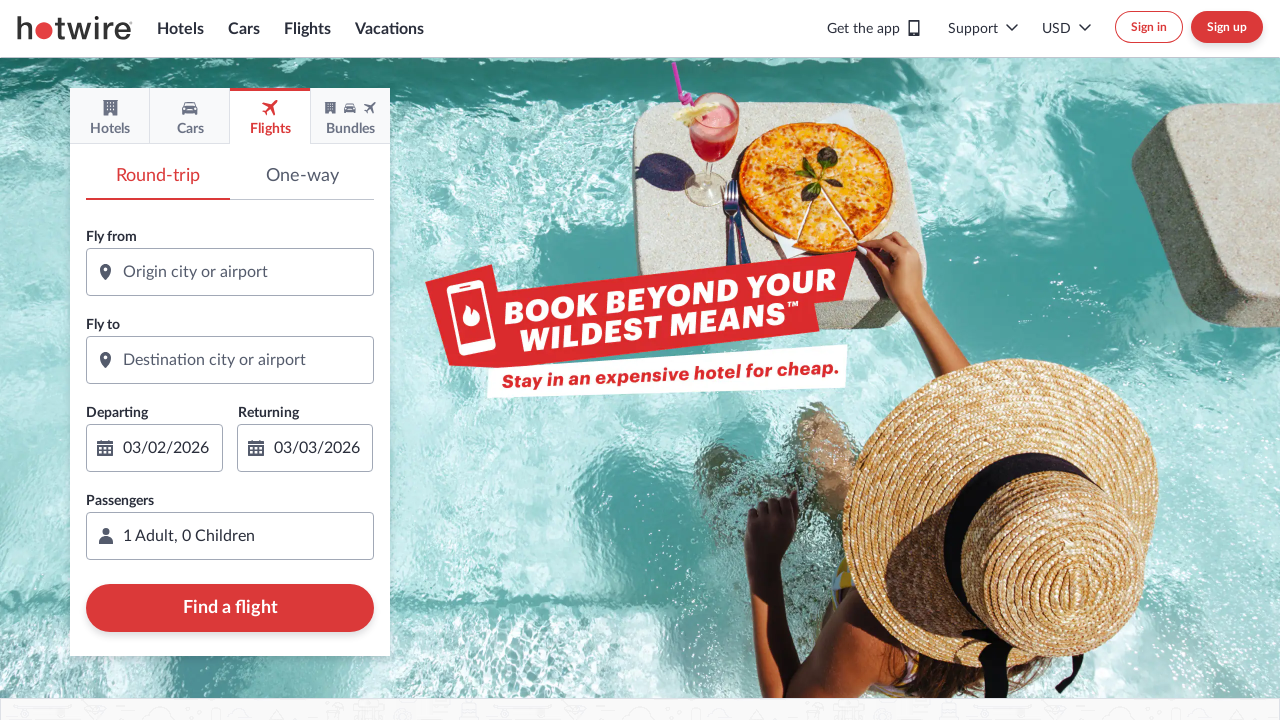

Entered 'LAX' as the departure airport on input.form-control.hw-input
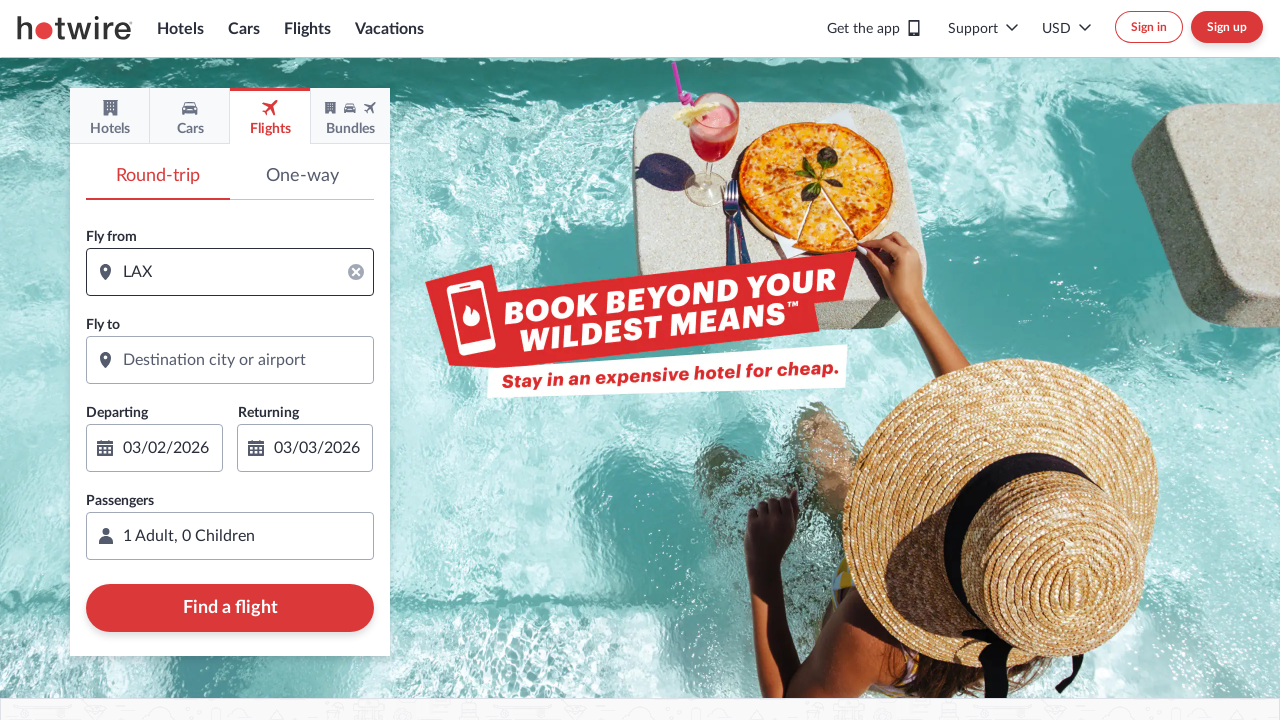

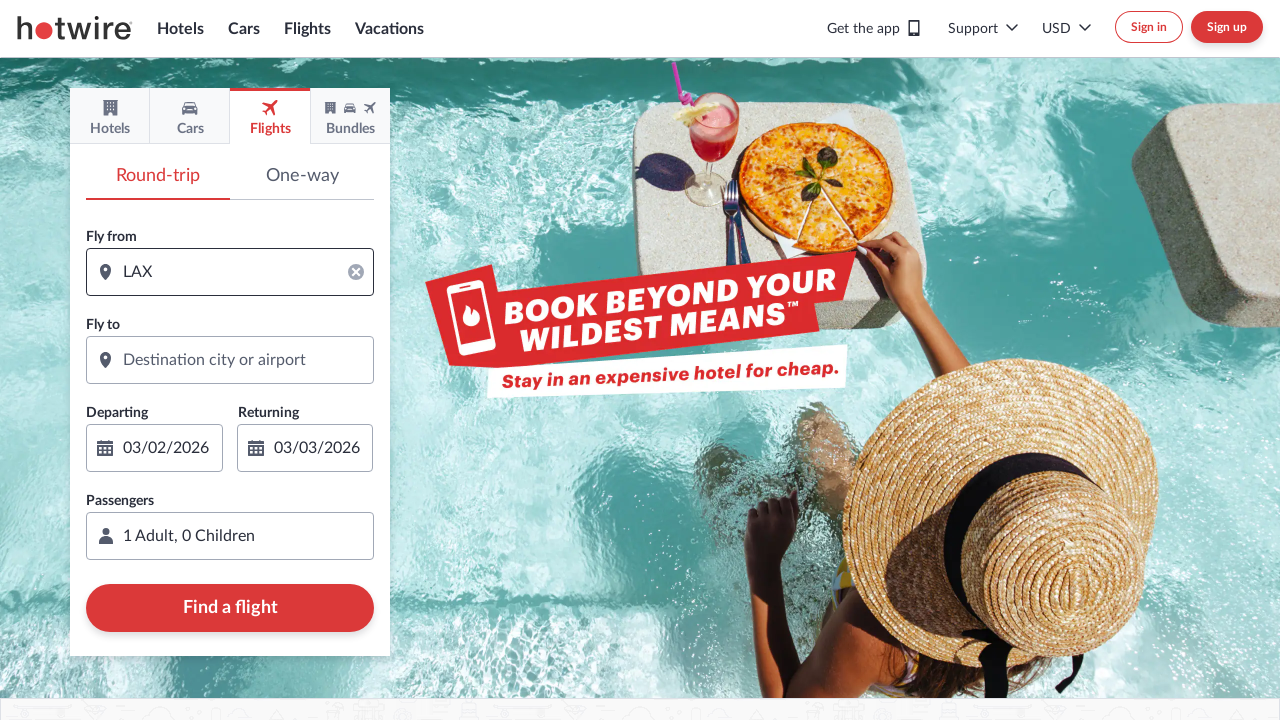